Tests the number entry page by entering a number and submitting to see validation message

Starting URL: https://kristinek.github.io/site/tasks/enter_a_number

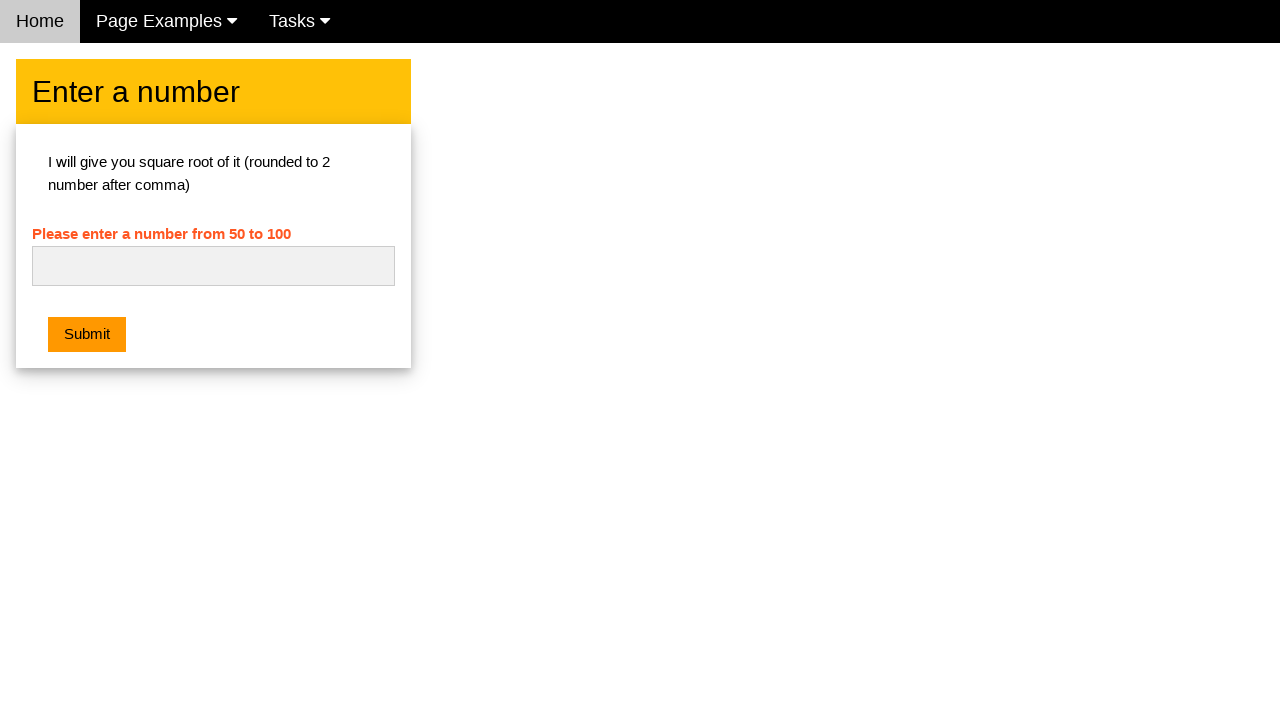

Cleared the number input field on #numb
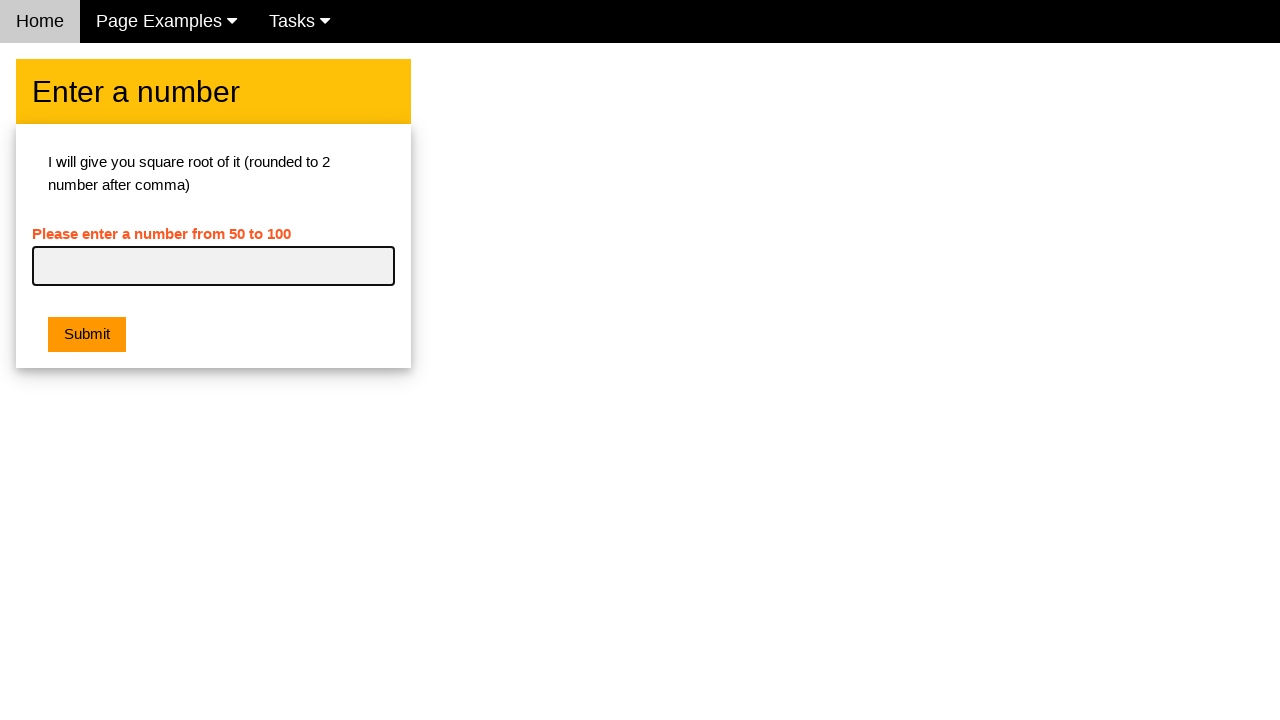

Entered '42' into the number input field on #numb
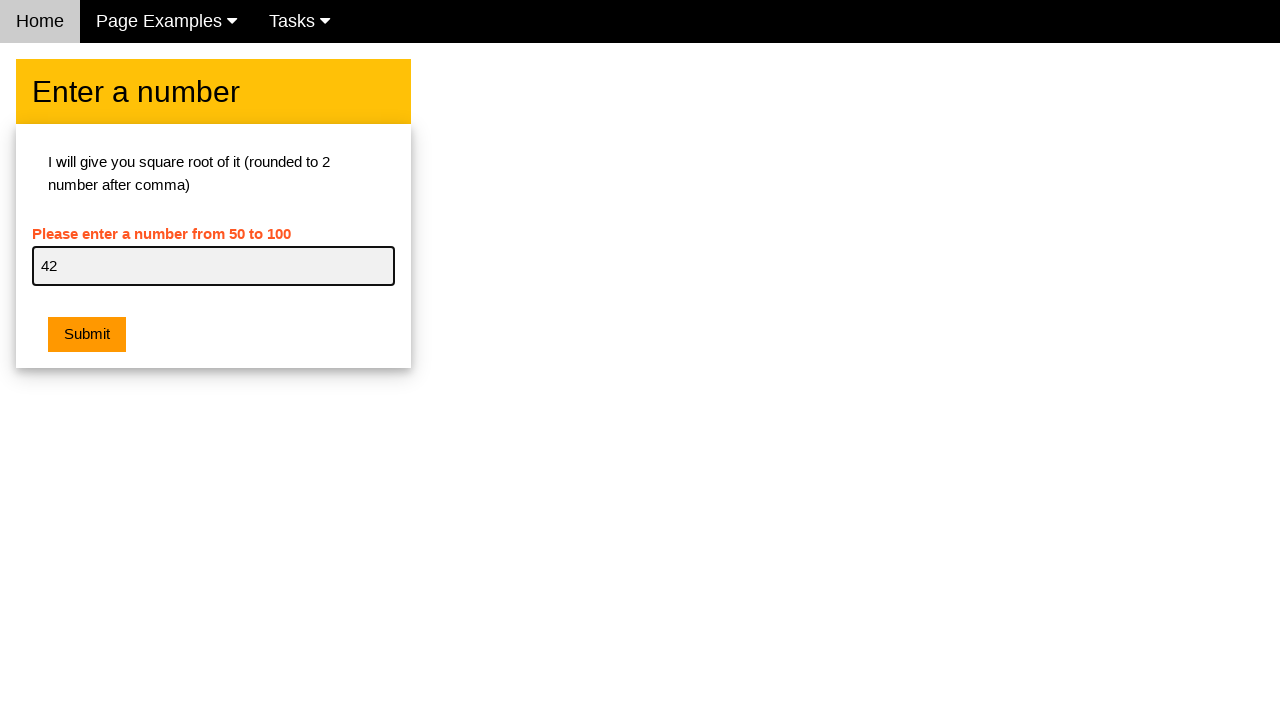

Clicked the submit button at (87, 335) on xpath=/html/body/div[2]/div/div/div[2]/button
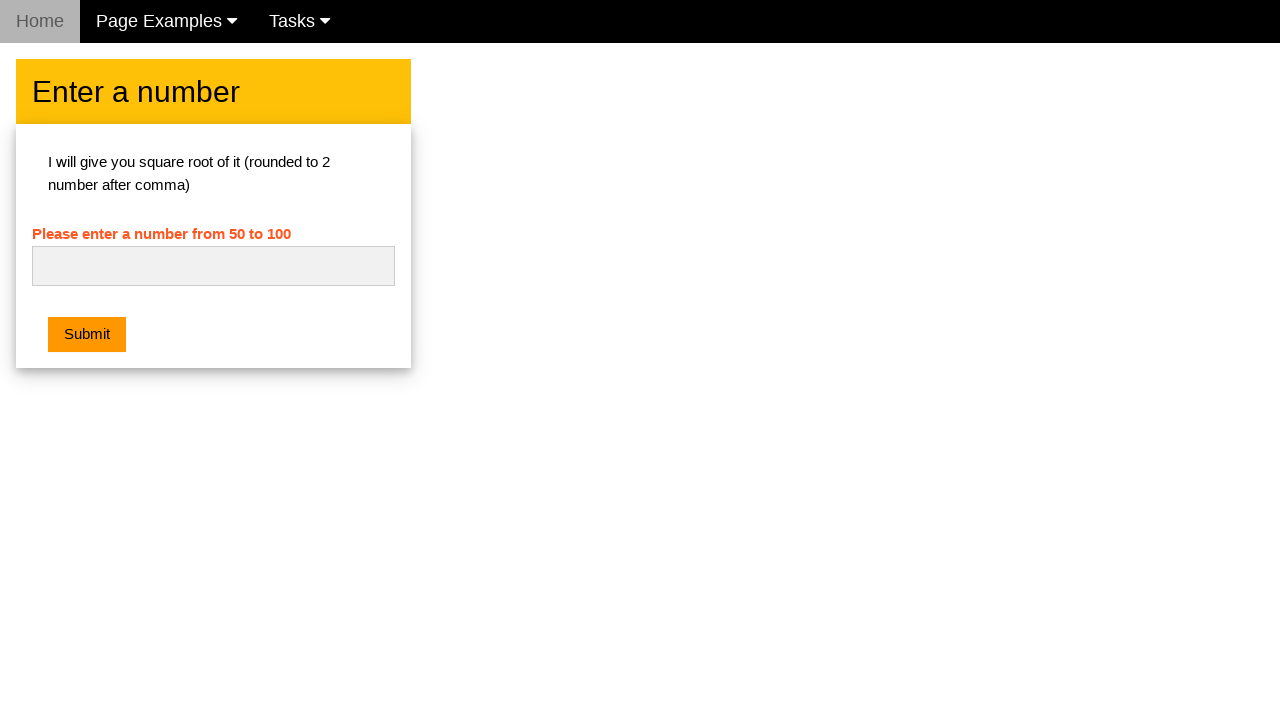

Waited 500ms for validation message or alert to appear
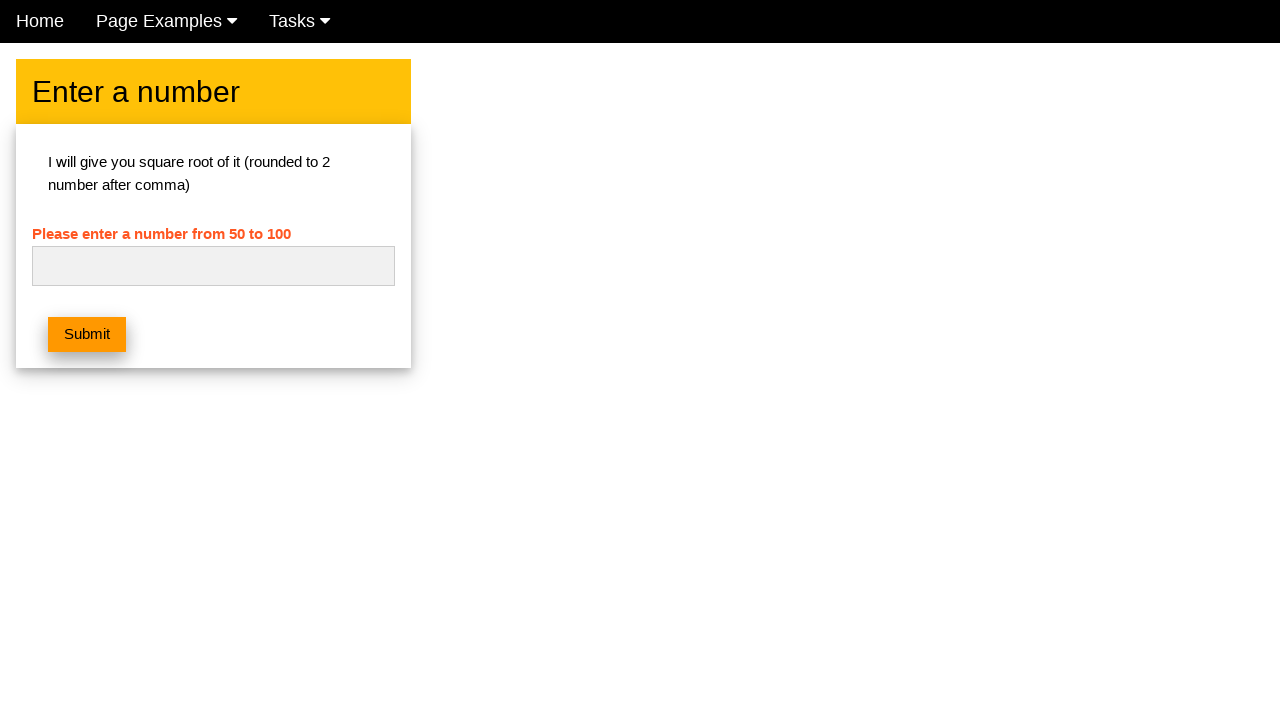

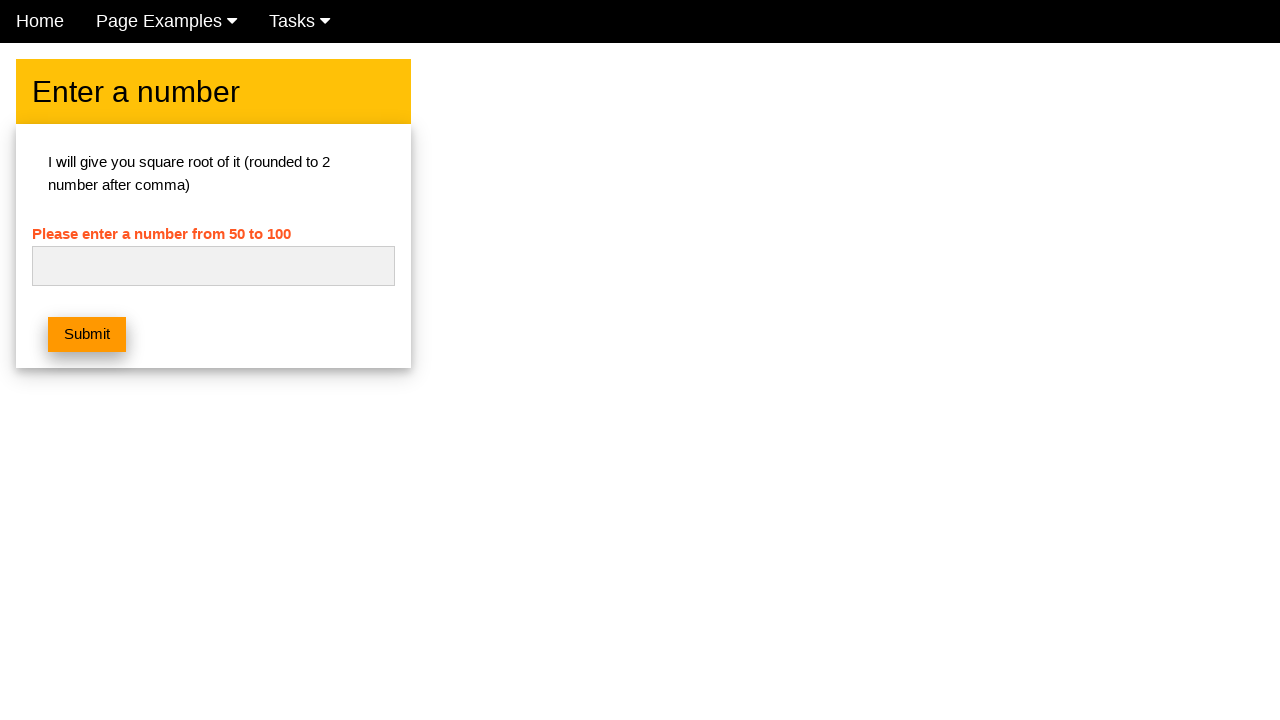